Tests clicking functionality by navigating to Add/Remove Elements page and clicking the Add Element button

Starting URL: https://the-internet.herokuapp.com

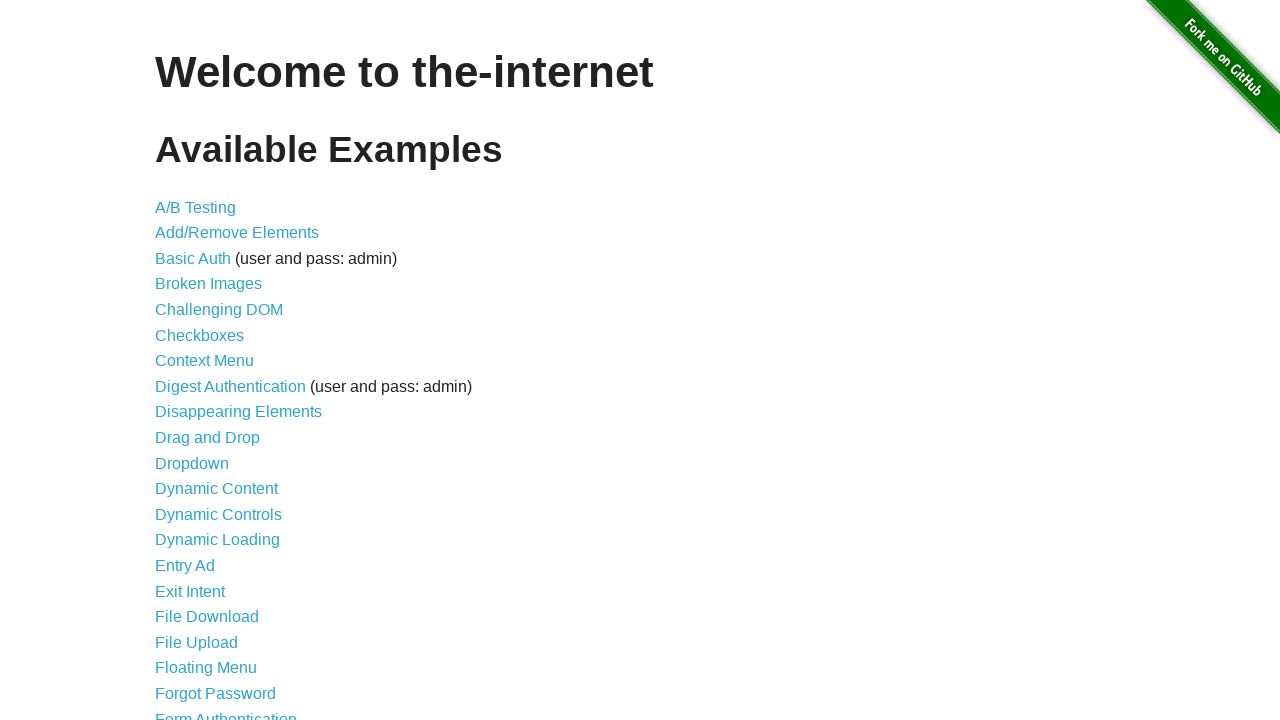

Clicked on Add/Remove Elements link at (237, 233) on text=Add/Remove Elements
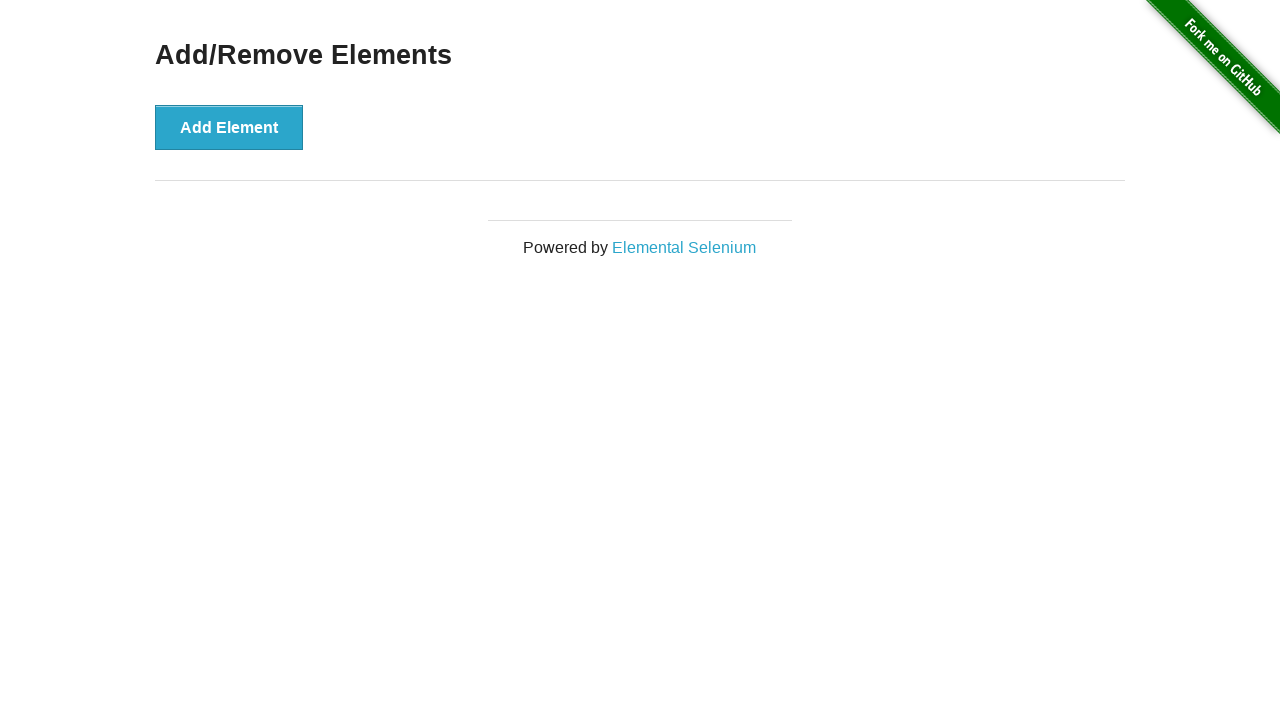

Clicked Add Element button at (229, 127) on text=Add Element
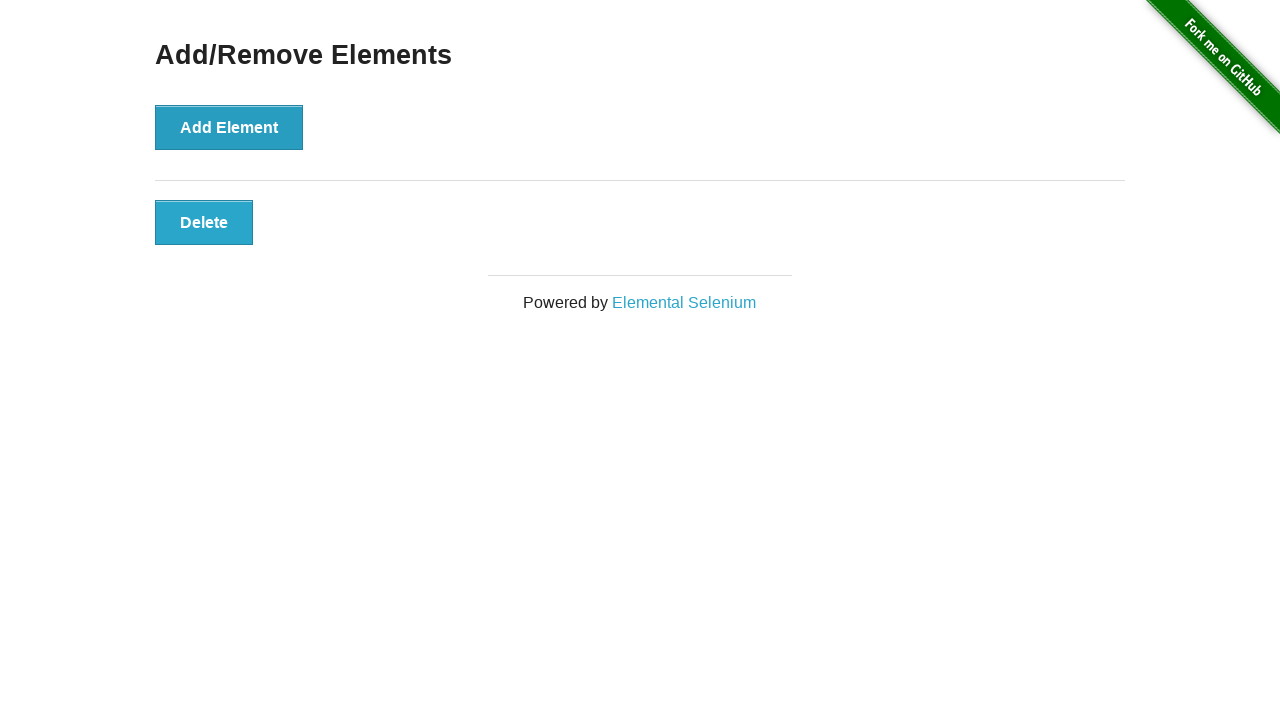

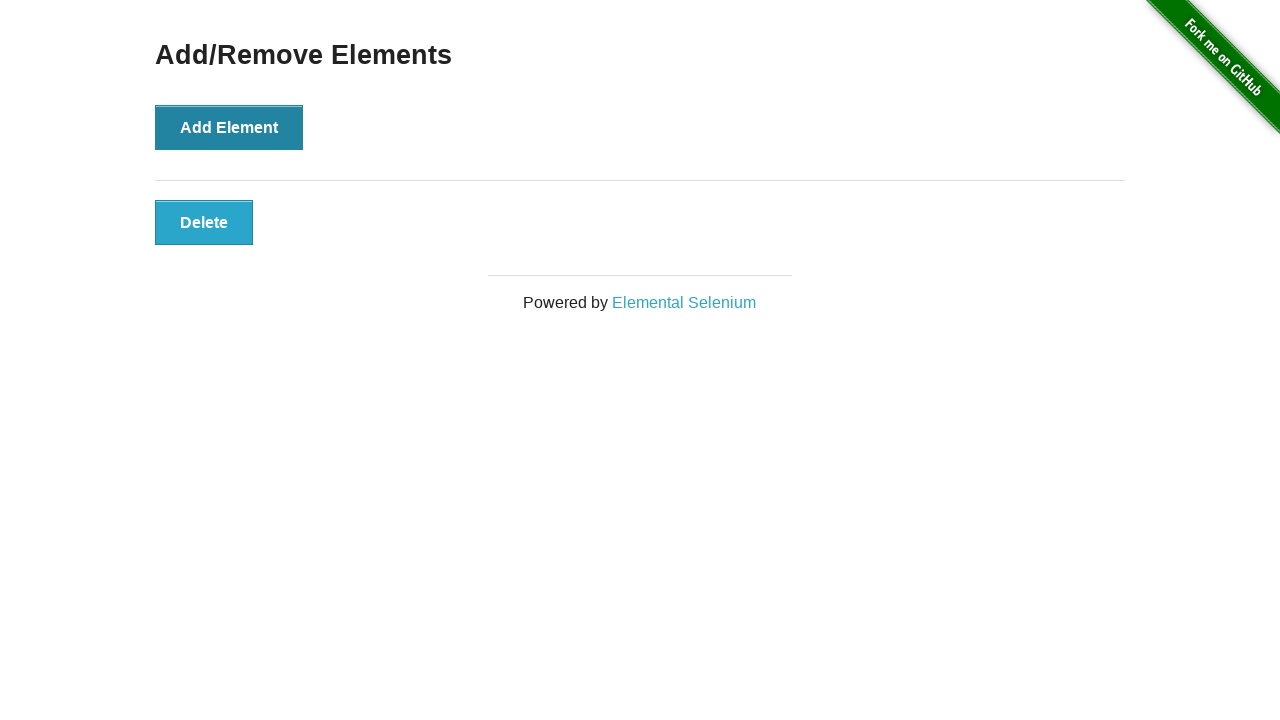